Tests autocomplete functionality by typing partial text, waiting for suggestions to appear, and selecting a specific country from the dropdown list

Starting URL: https://rahulshettyacademy.com/AutomationPractice/

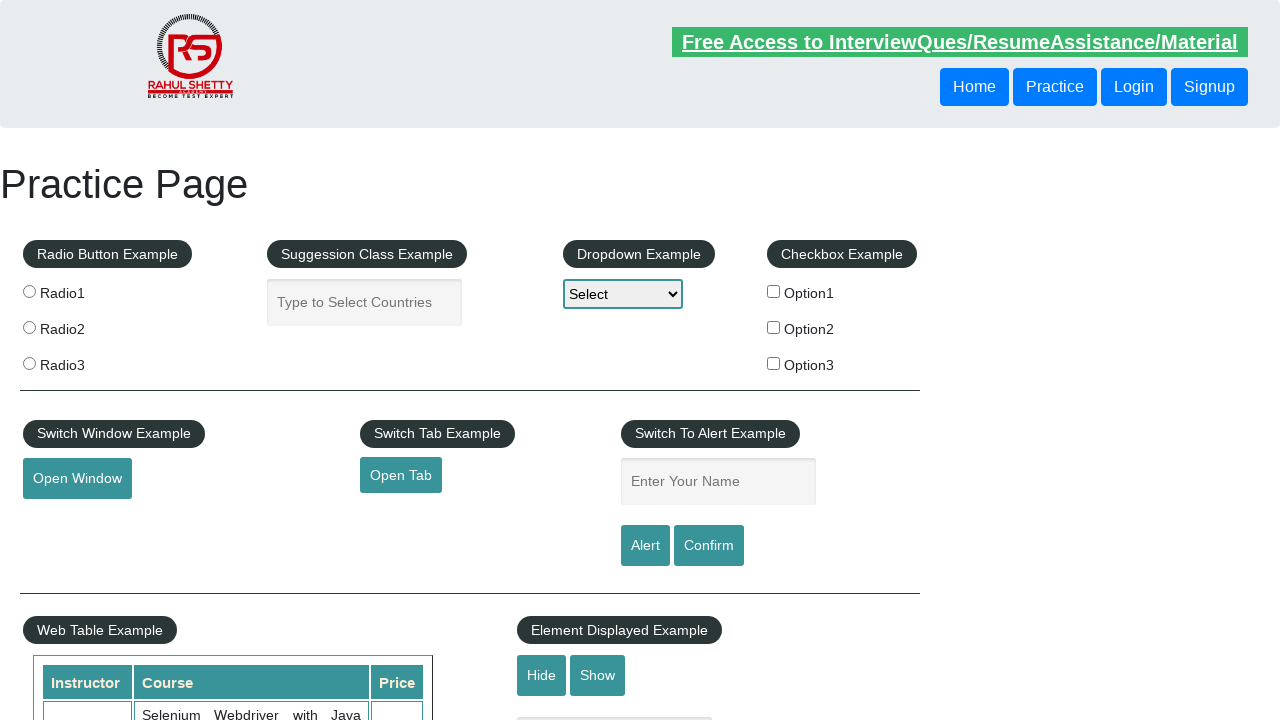

Typed 'Uni' in autocomplete input field on .ui-autocomplete-input
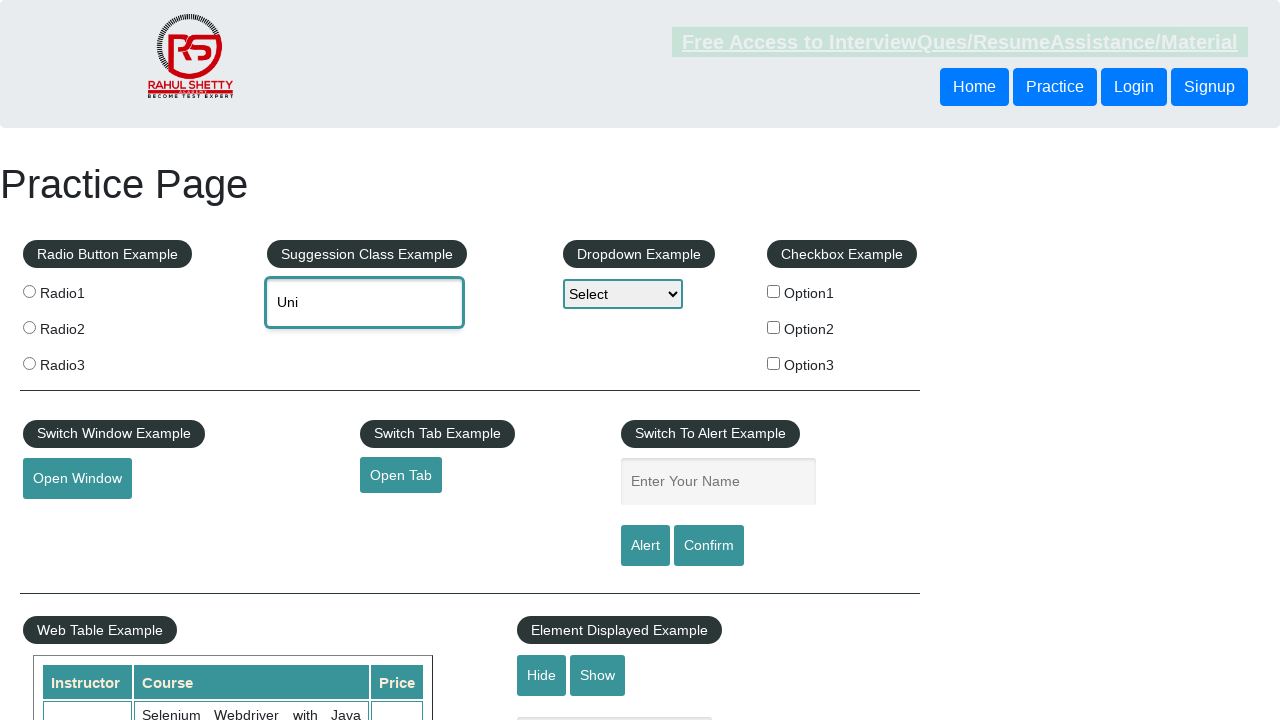

Autocomplete dropdown appeared with suggestions
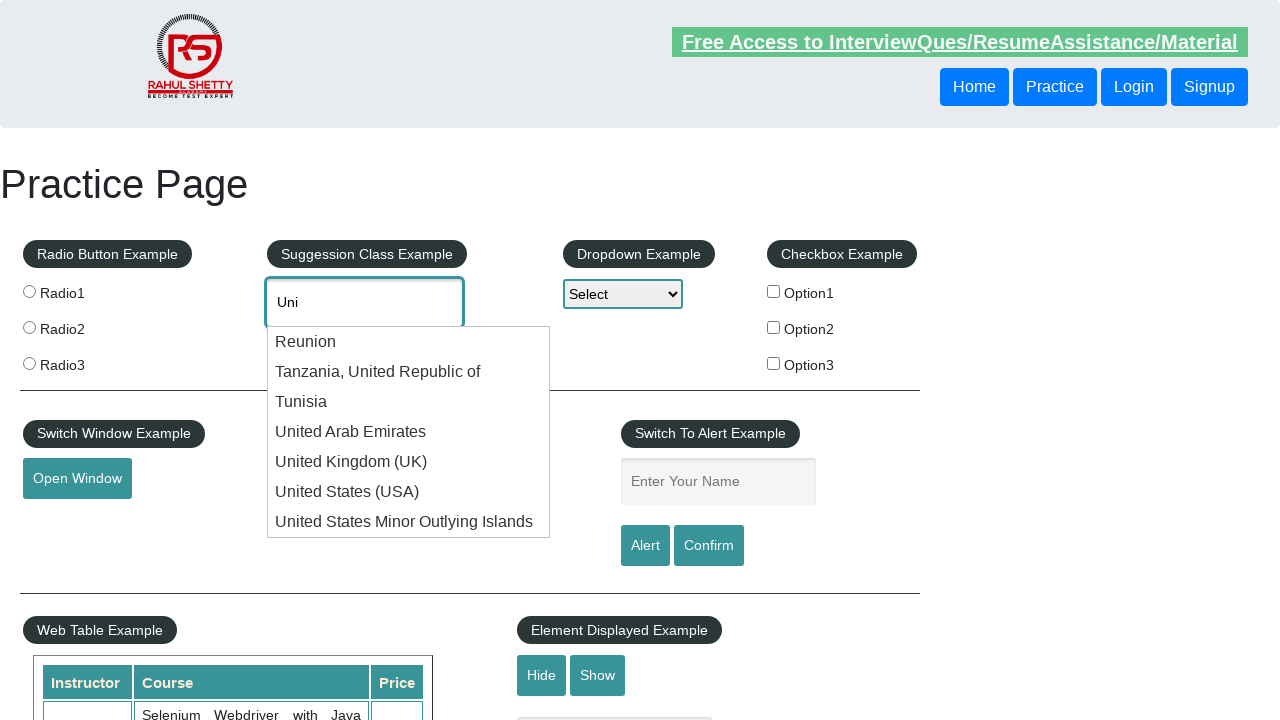

Retrieved all dropdown option items
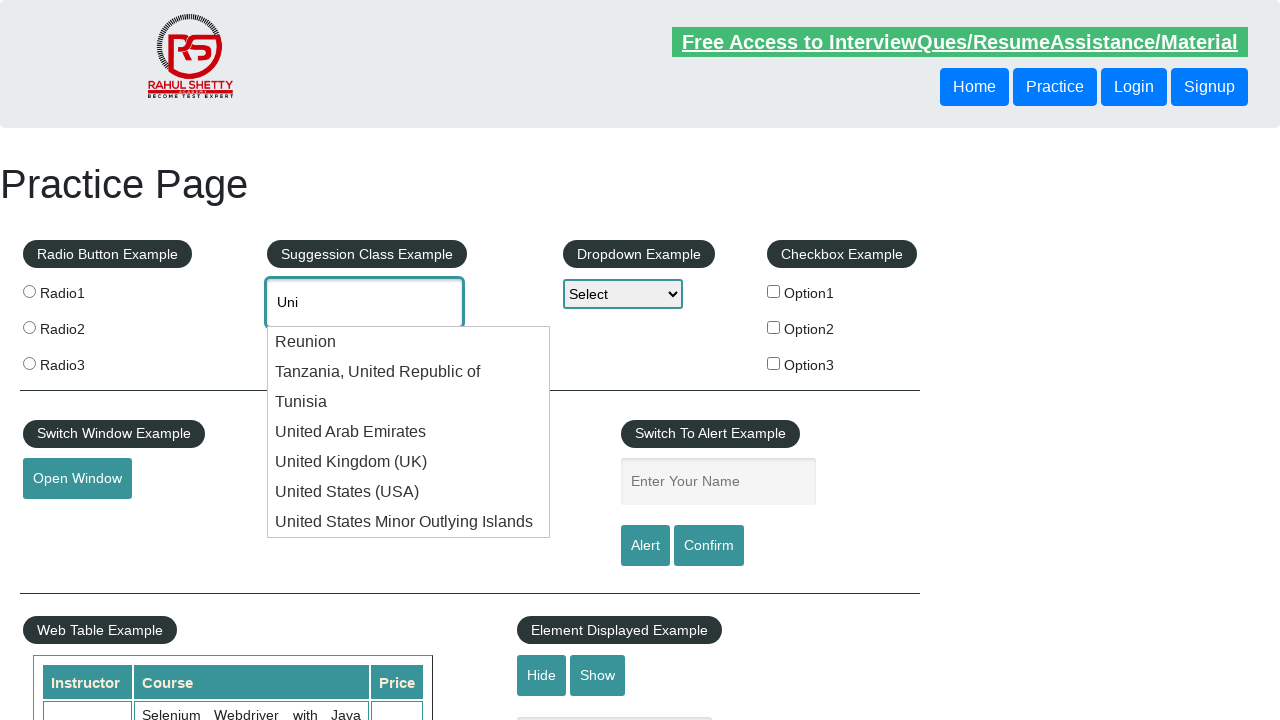

Clicked on 'United Kingdom (UK)' option from dropdown at (409, 462) on .ui-menu li >> nth=4
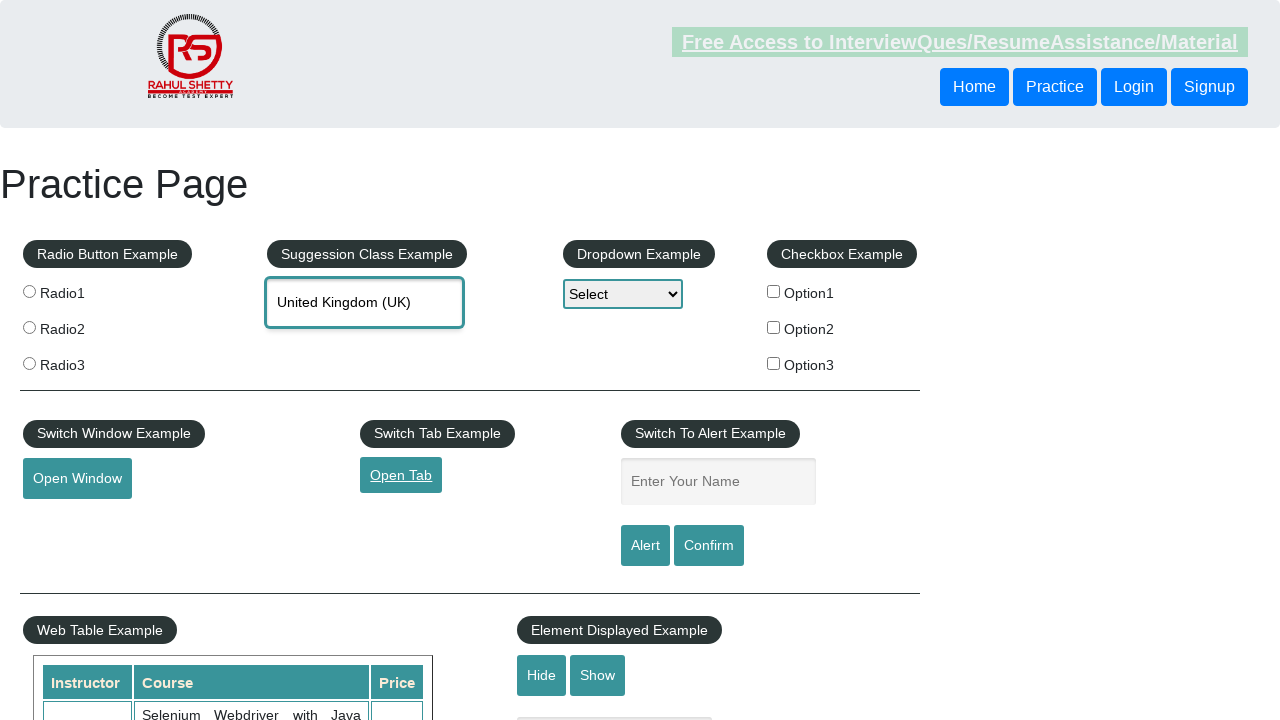

Verified that 'United Kingdom (UK)' is selected in the input field
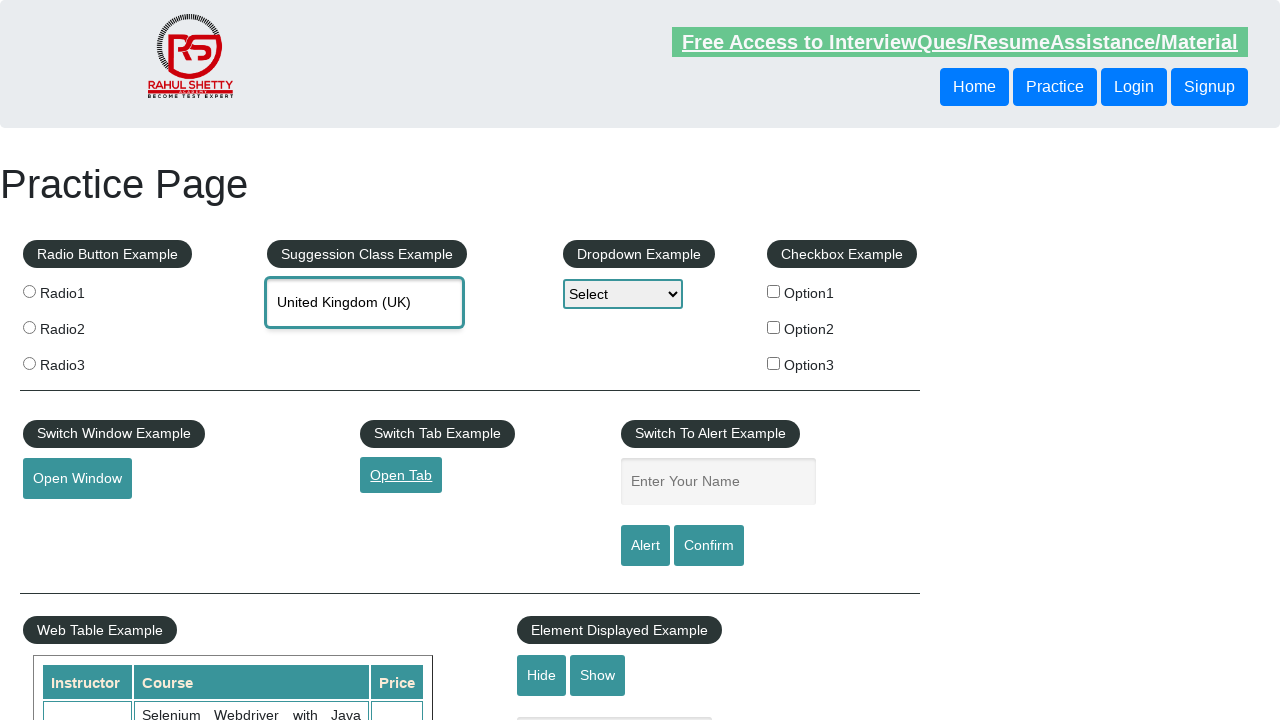

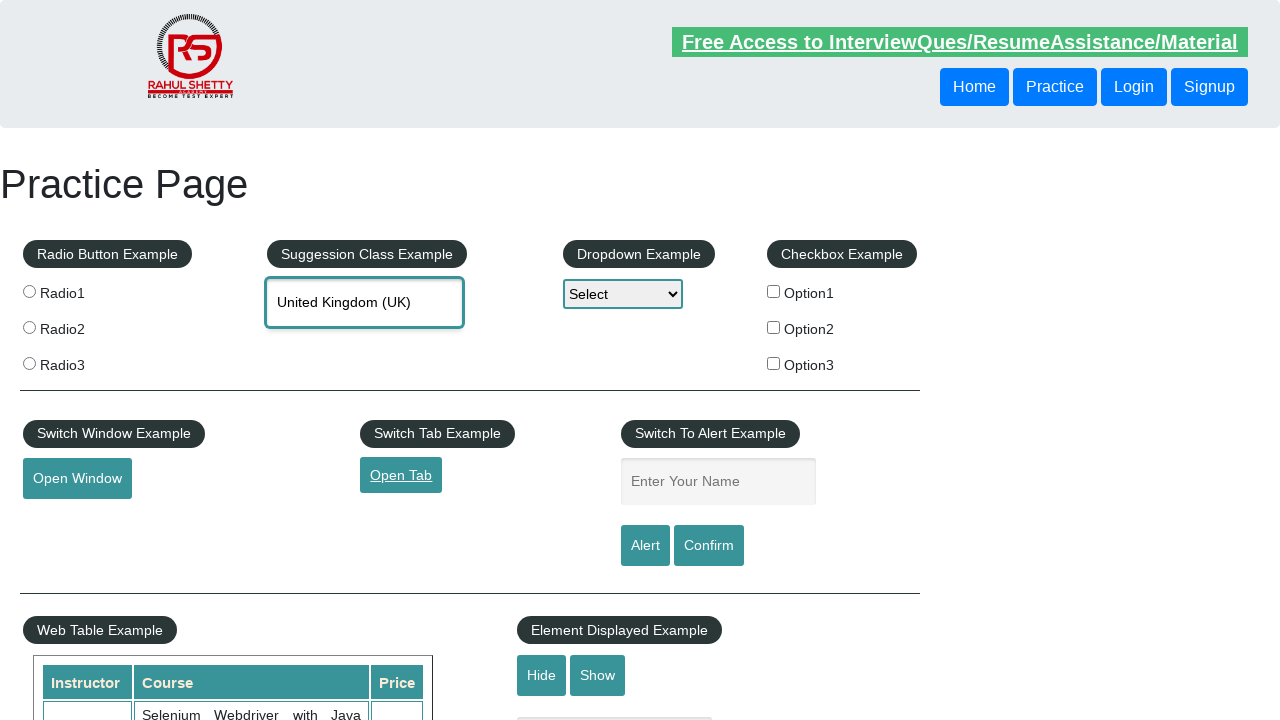